Tests jQuery UI draggable functionality by switching to an iframe and dragging an element to a new position

Starting URL: https://jqueryui.com/draggable/

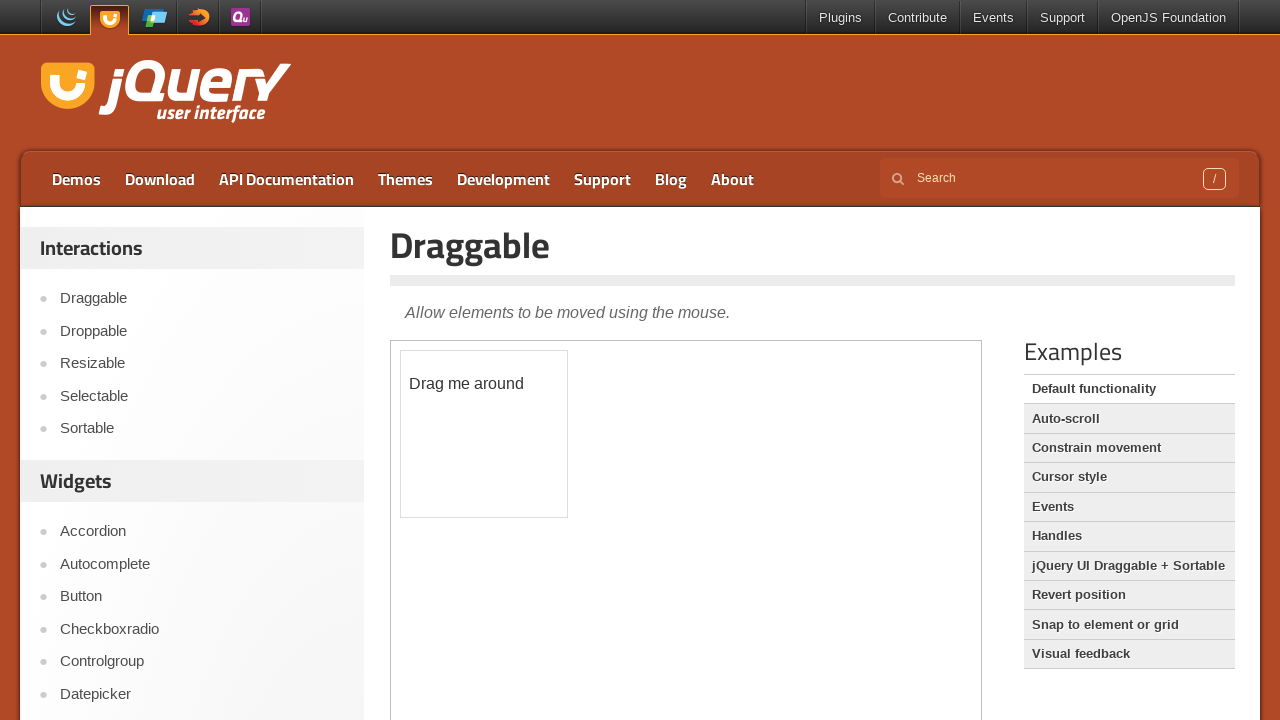

Navigated to jQuery UI draggable demo page
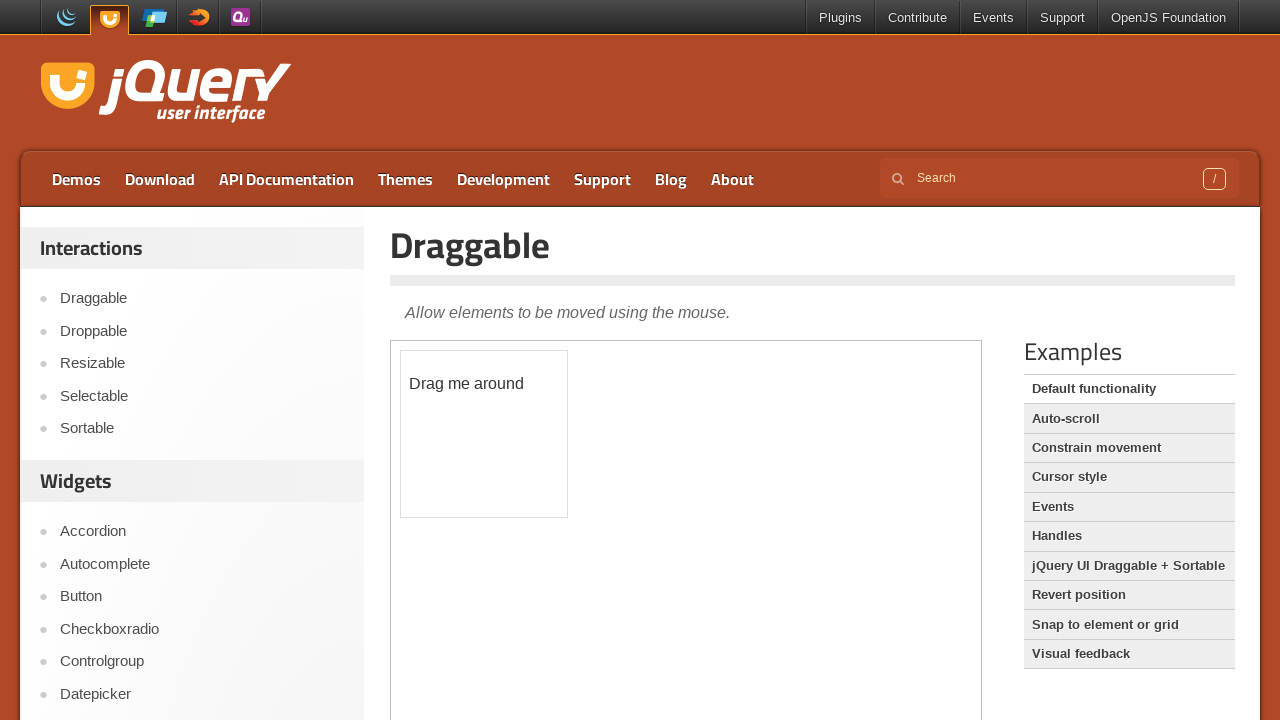

Located the iframe containing the draggable demo
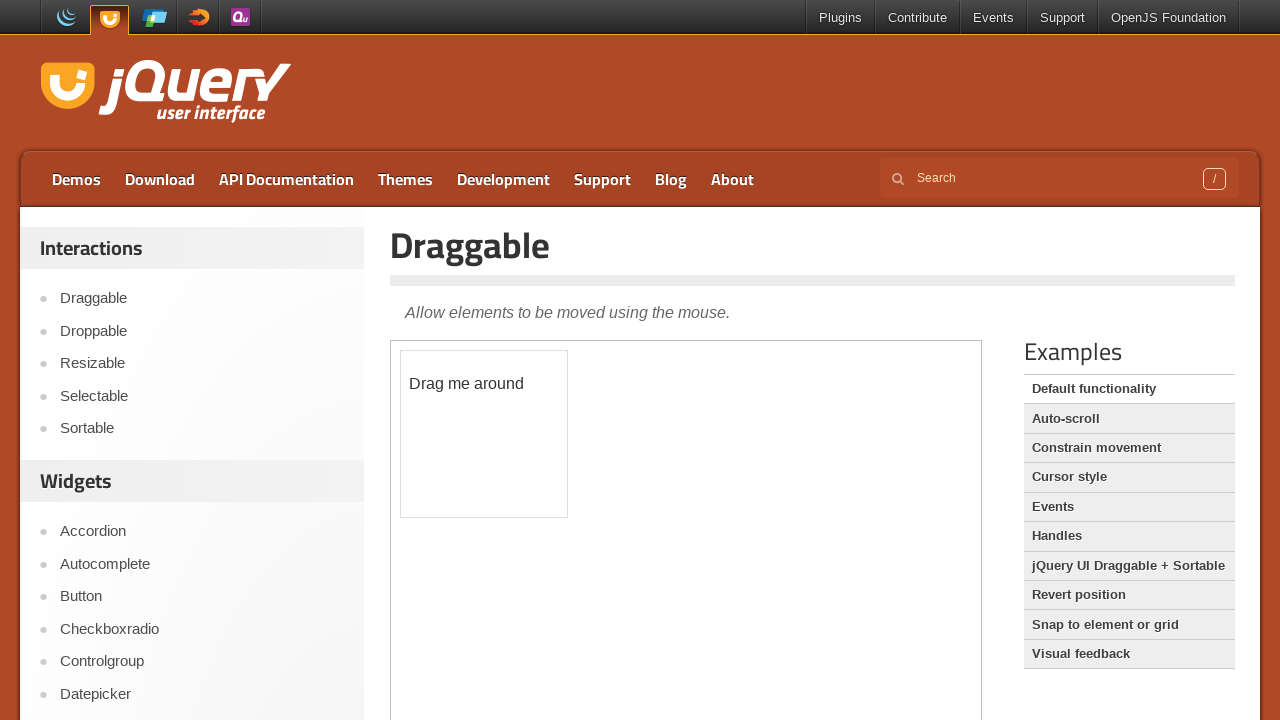

Located the draggable element within the iframe
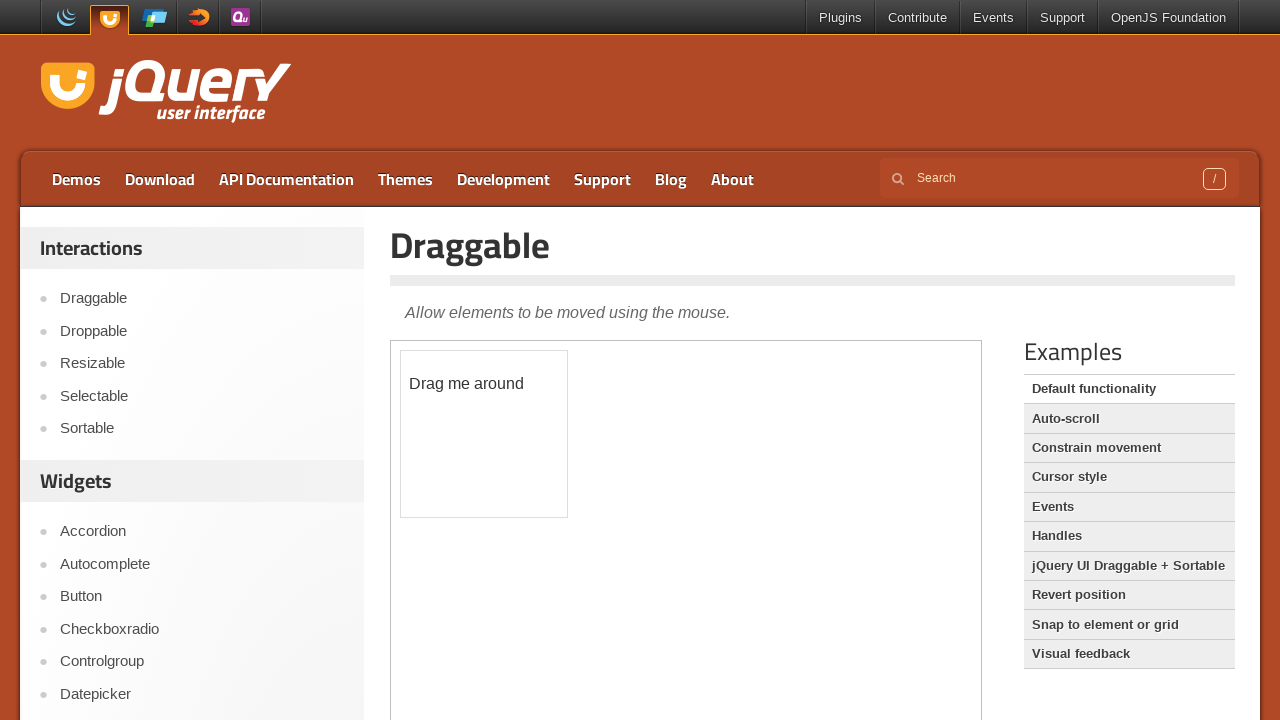

Dragged the element 30 pixels horizontally and 30 pixels vertically at (431, 381)
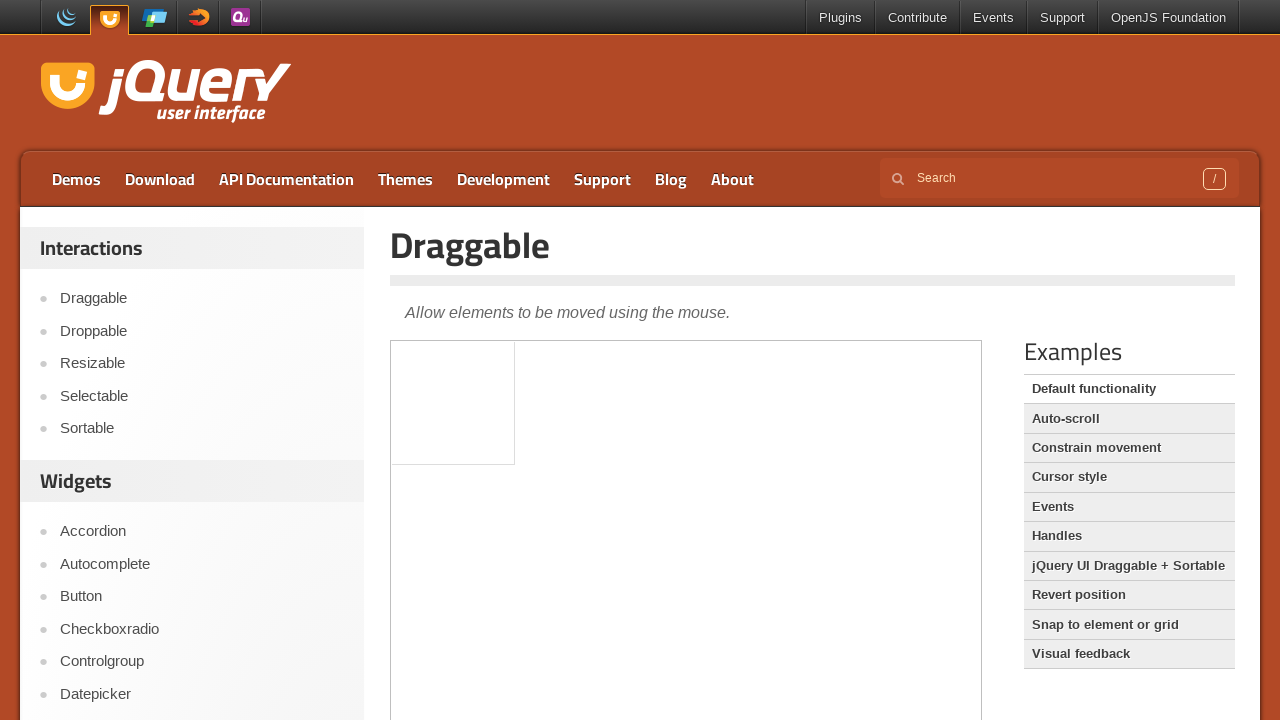

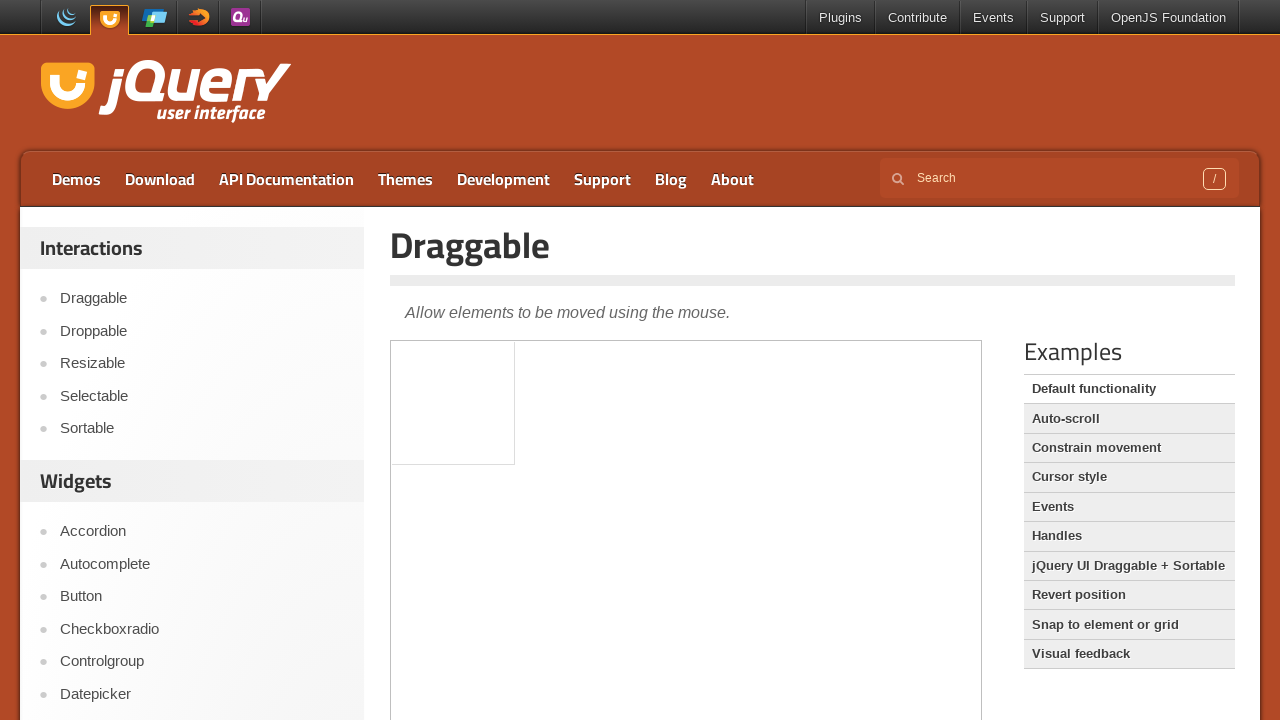